Tests the new user registration flow on Adactin Hotel App by clicking the registration link and filling out the registration form with username, password, full name, email, and captcha fields.

Starting URL: http://adactinhotelapp.com/

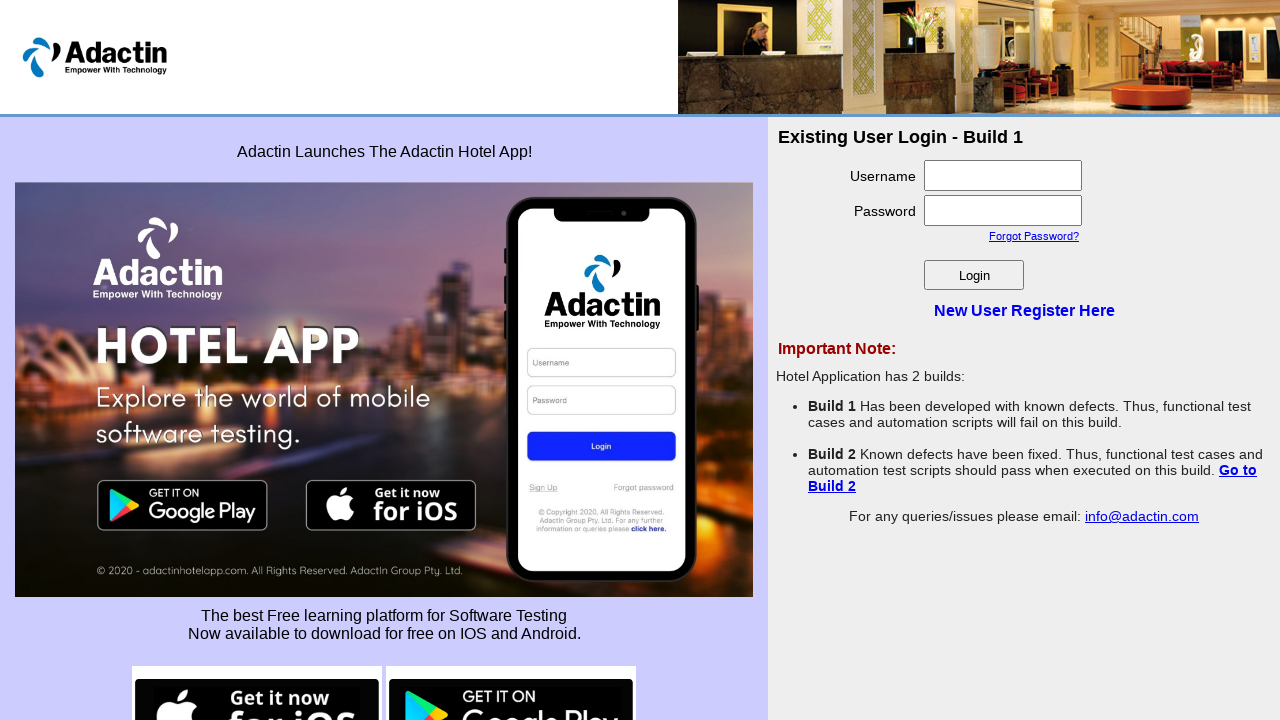

Navigated to Adactin Hotel App homepage
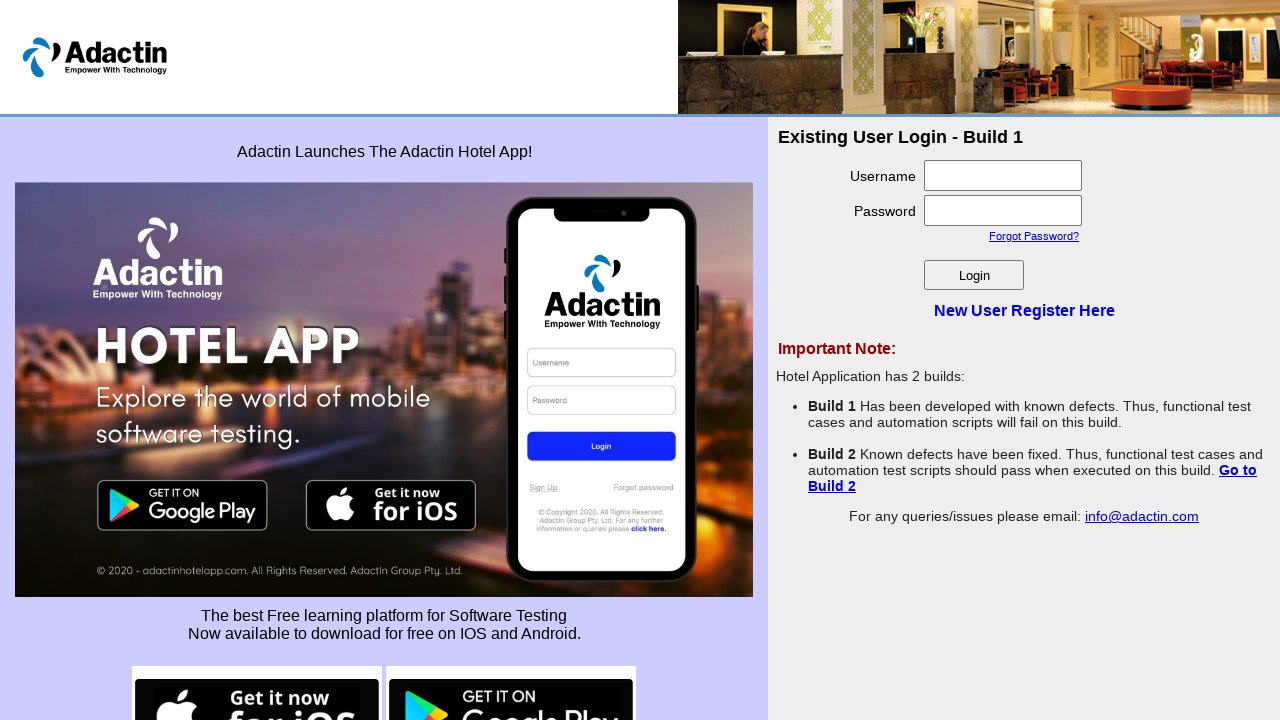

Clicked 'New User Register Here' link at (1024, 310) on xpath=//a[text()='New User Register Here']
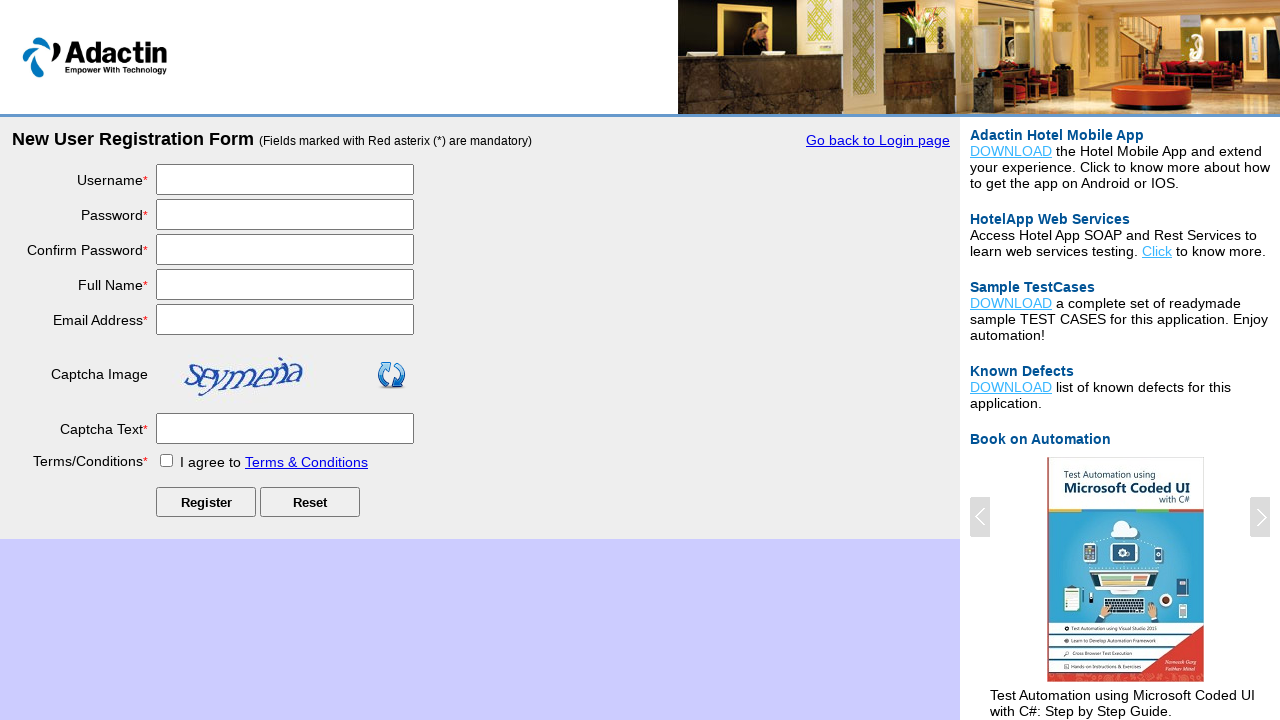

Registration form loaded and username field is visible
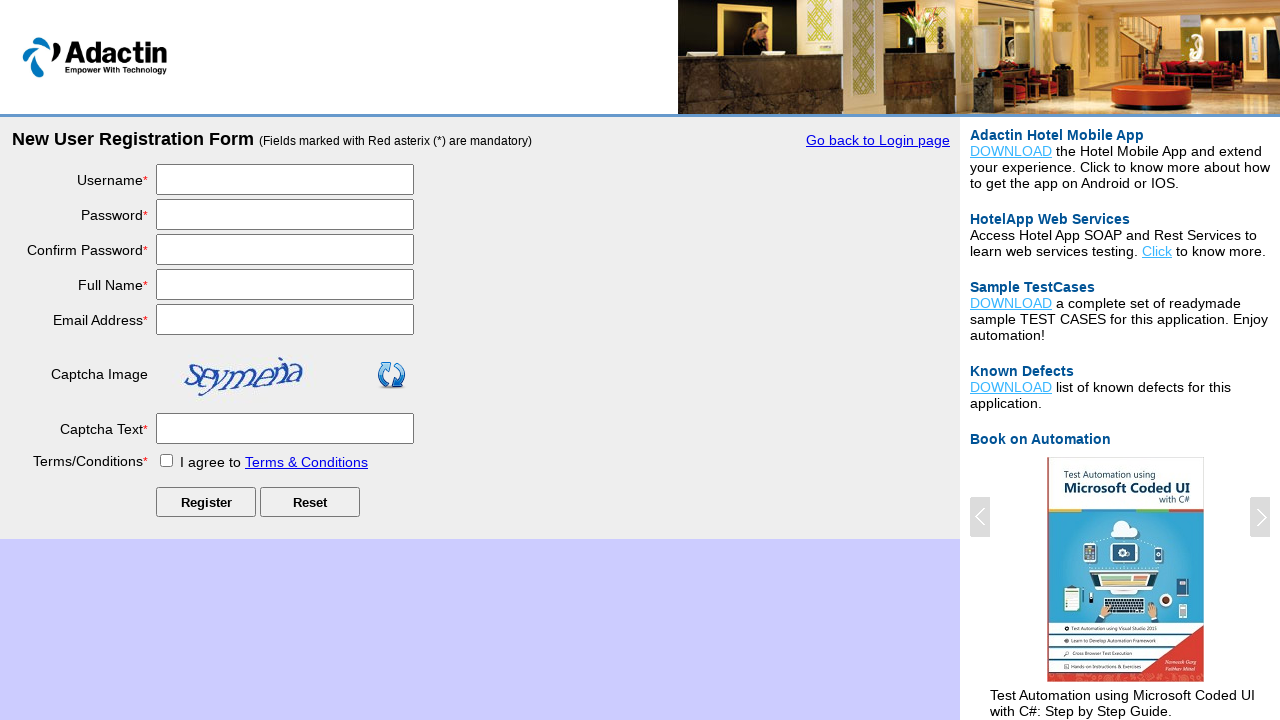

Filled username field with 'testuser_marco' on input[name='username']
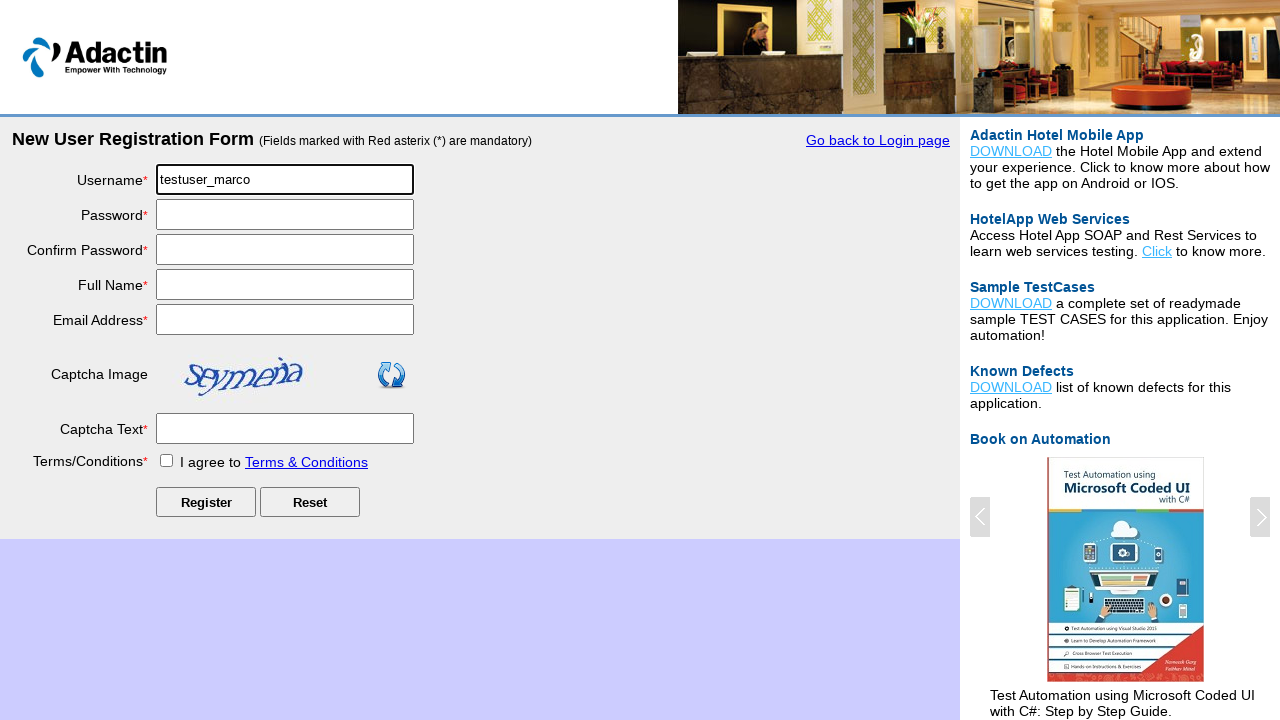

Filled password field with 'SecurePass123' on input[name='password']
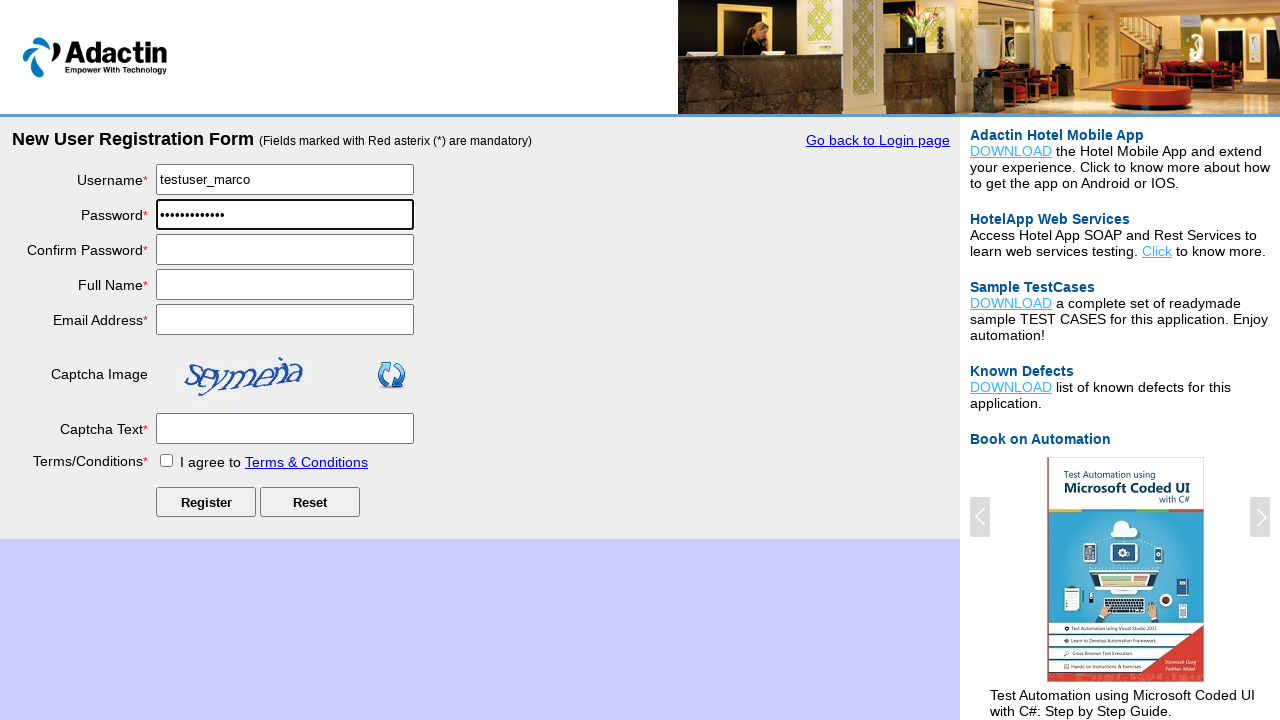

Filled confirm password field with 'SecurePass123' on input[name='re_password']
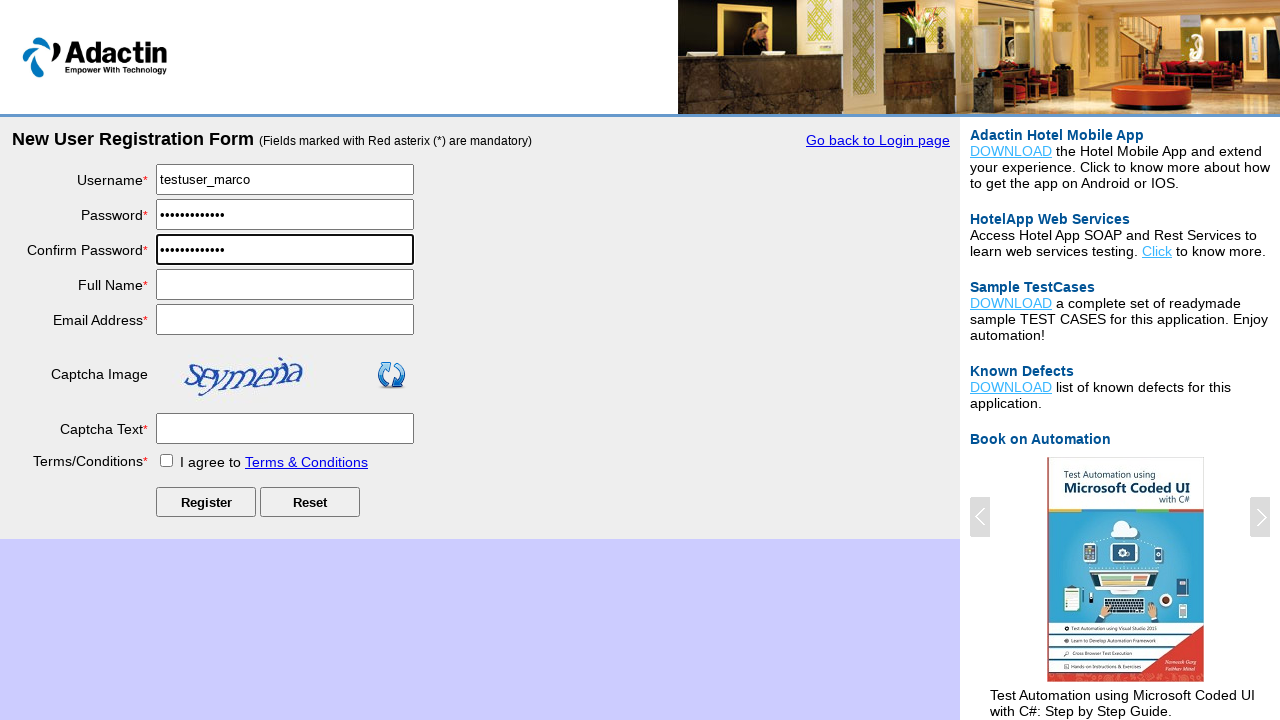

Filled full name field with 'Marco Rodriguez' on input[name='full_name']
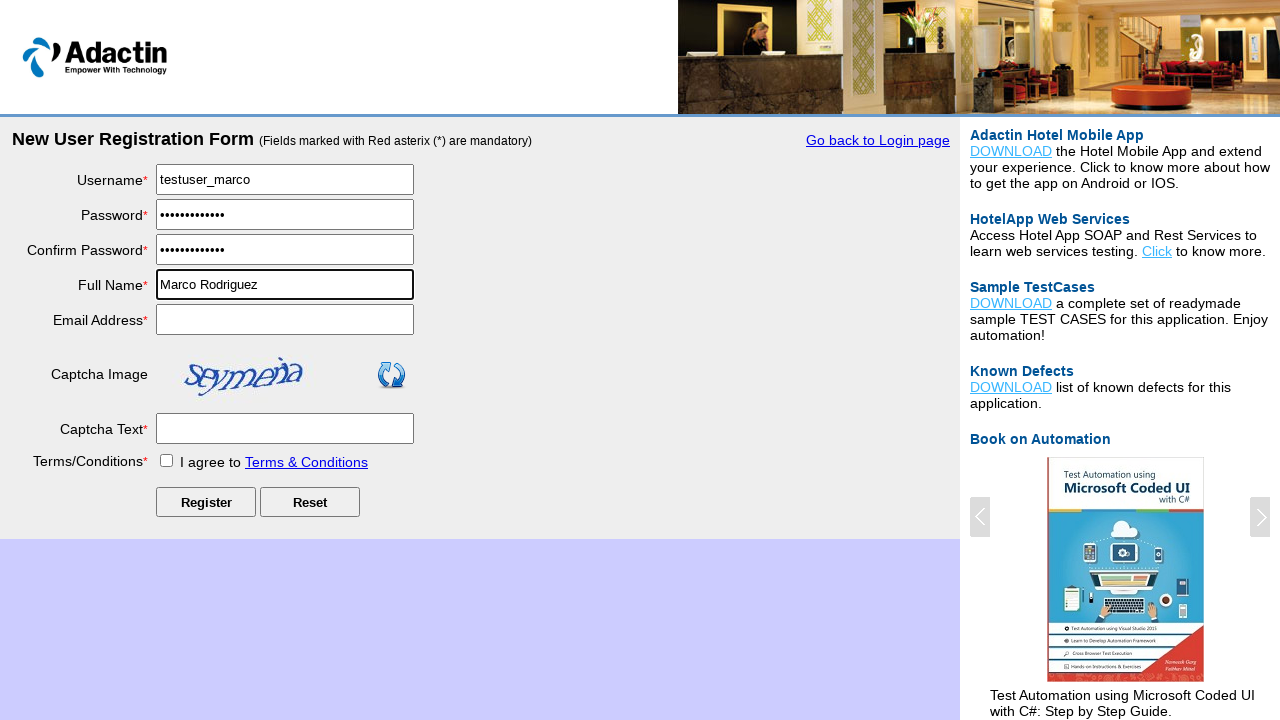

Filled email field with 'marco.test@example.com' on (//input[@class='reg_input'])[5]
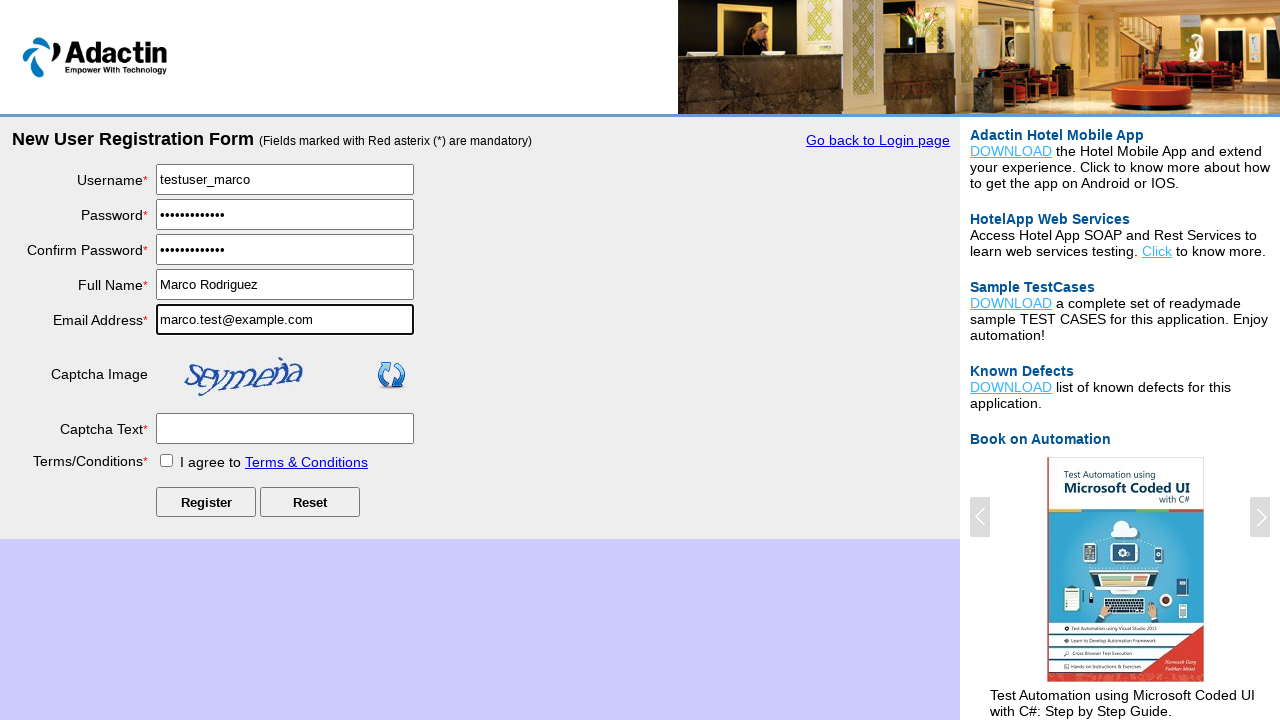

Filled captcha field with 'abc123' on input[name='captcha']
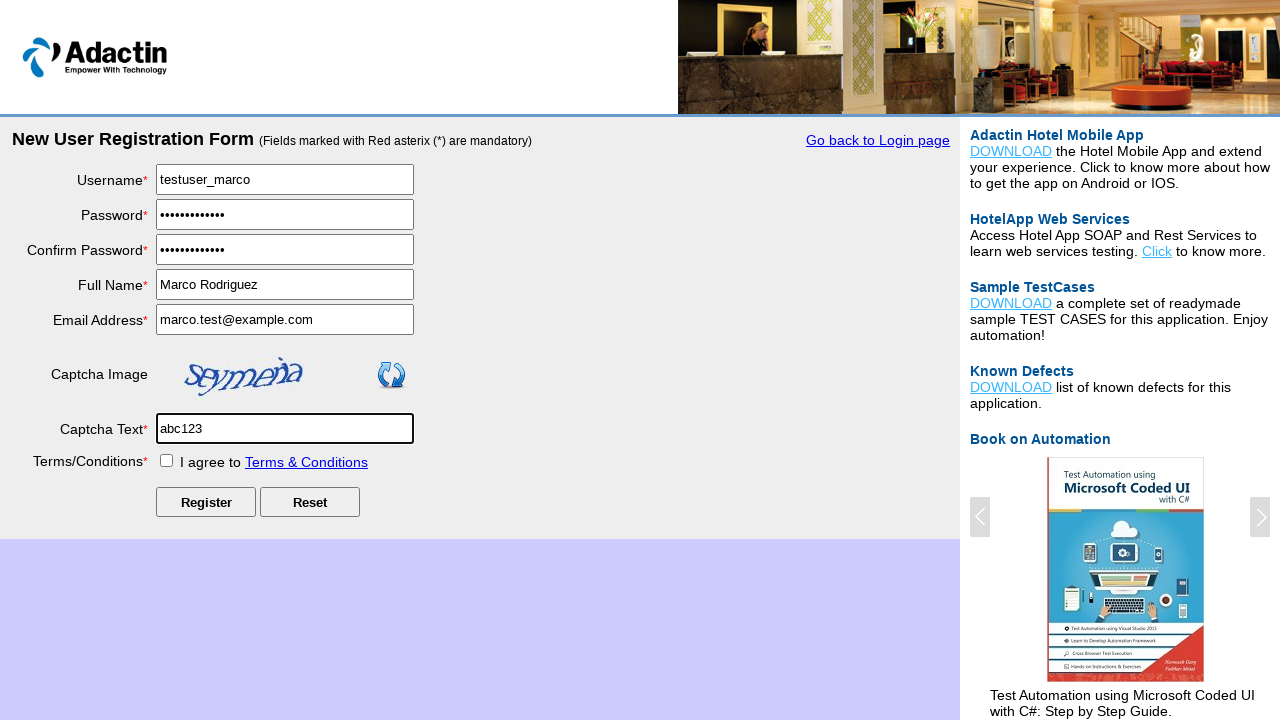

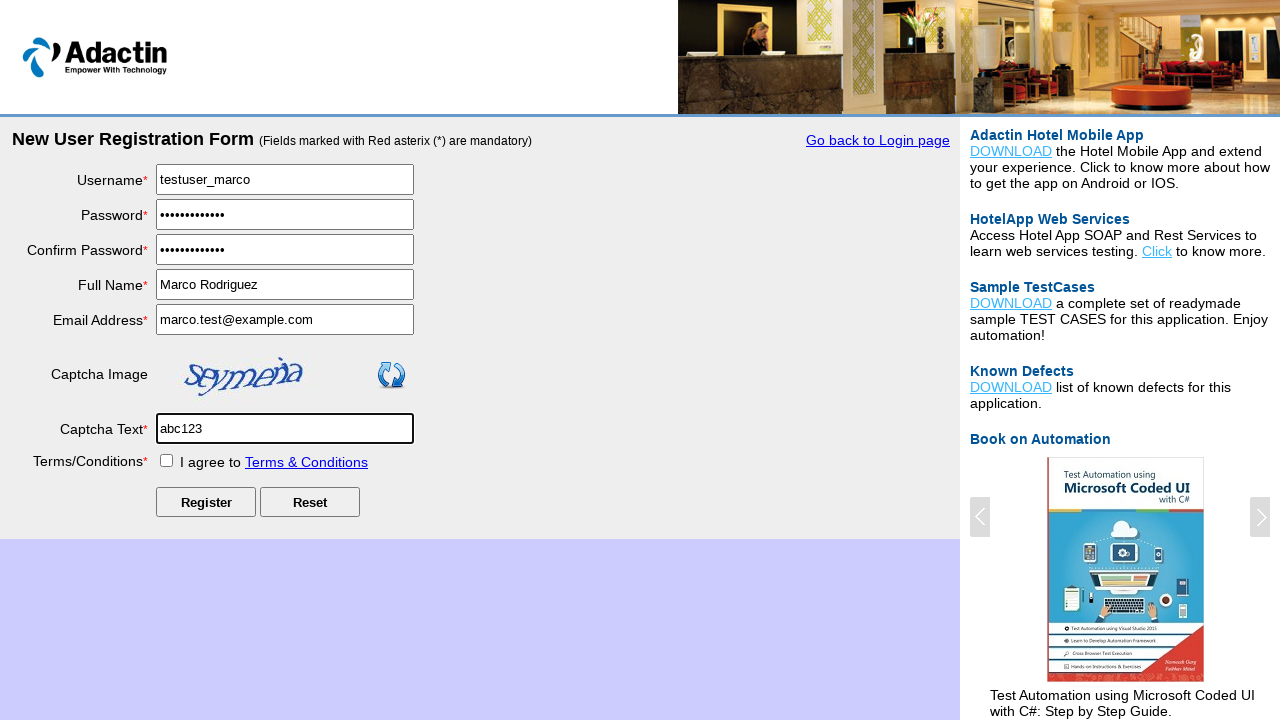